Tests marking individual todo items as complete by checking their checkboxes

Starting URL: https://demo.playwright.dev/todomvc

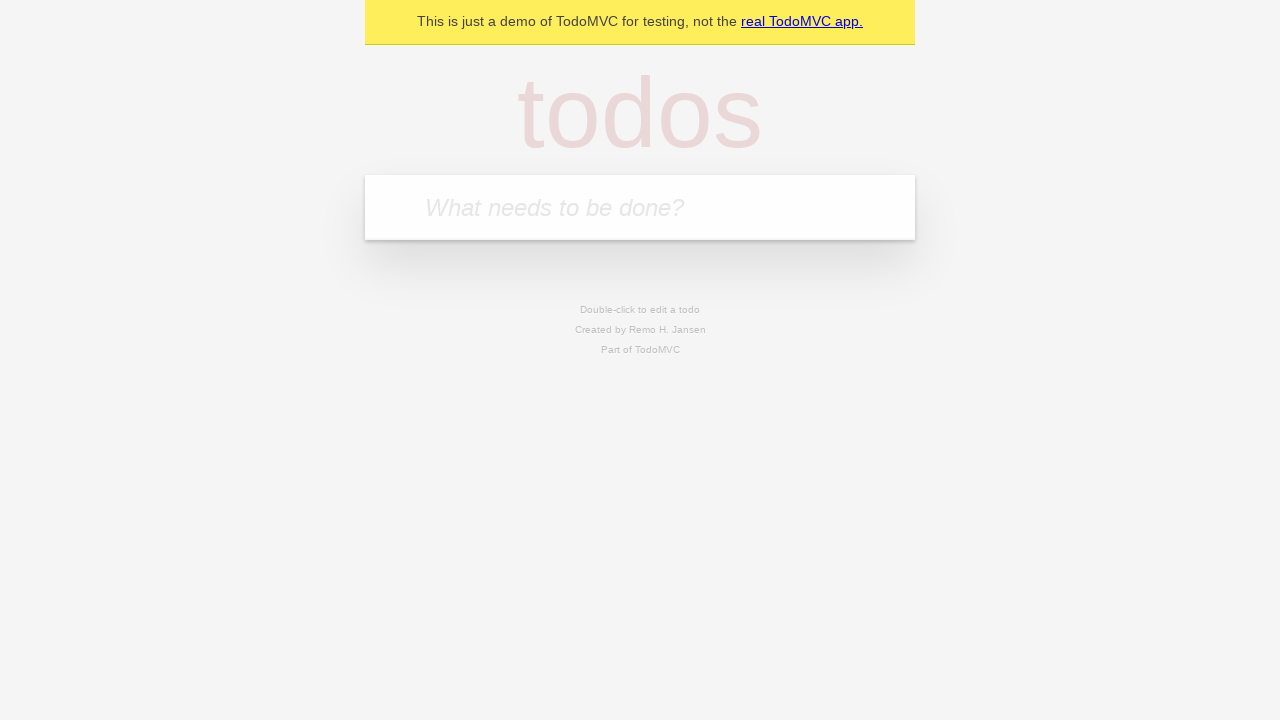

Filled todo input with 'buy some cheese' on internal:attr=[placeholder="What needs to be done?"i]
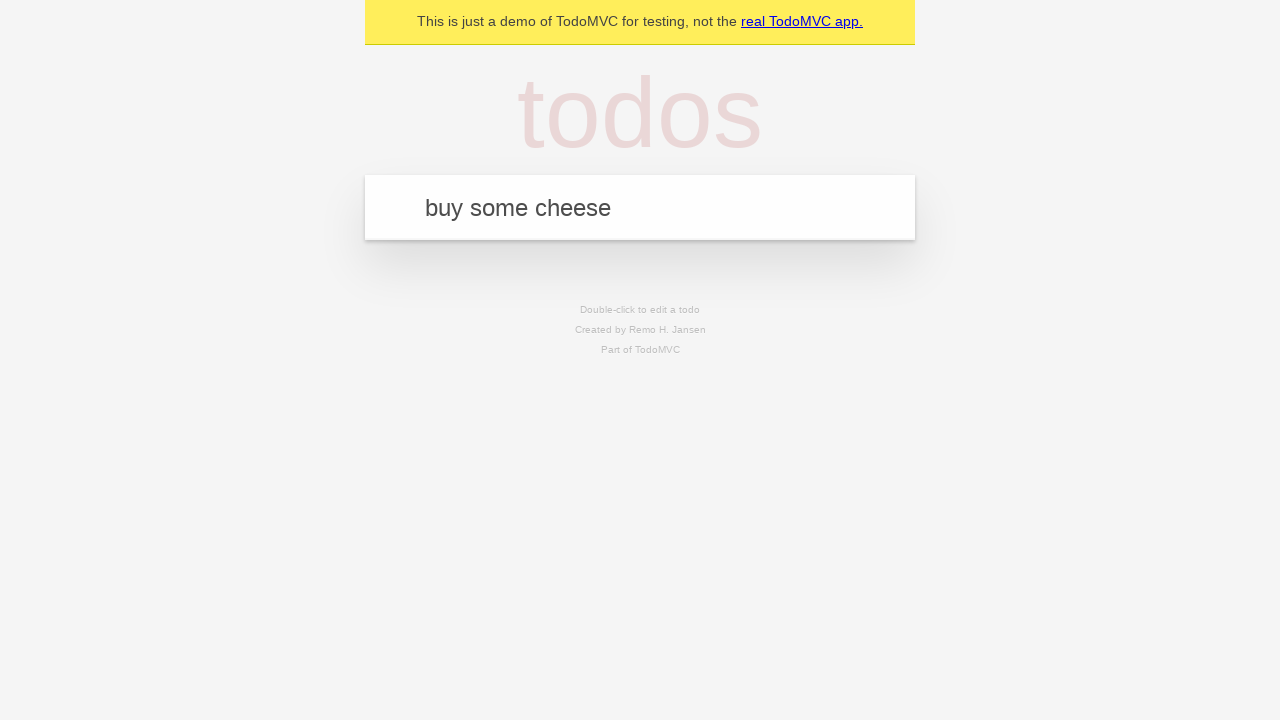

Pressed Enter to create todo item 'buy some cheese' on internal:attr=[placeholder="What needs to be done?"i]
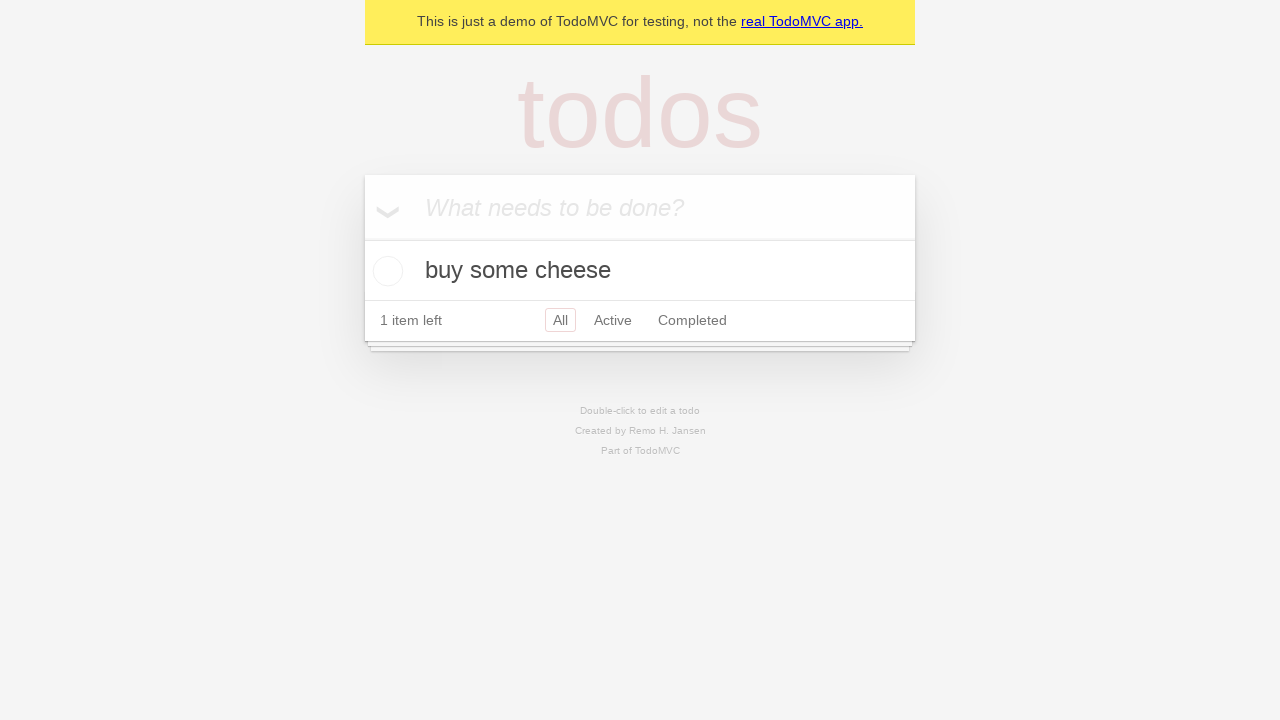

Filled todo input with 'feed the cat' on internal:attr=[placeholder="What needs to be done?"i]
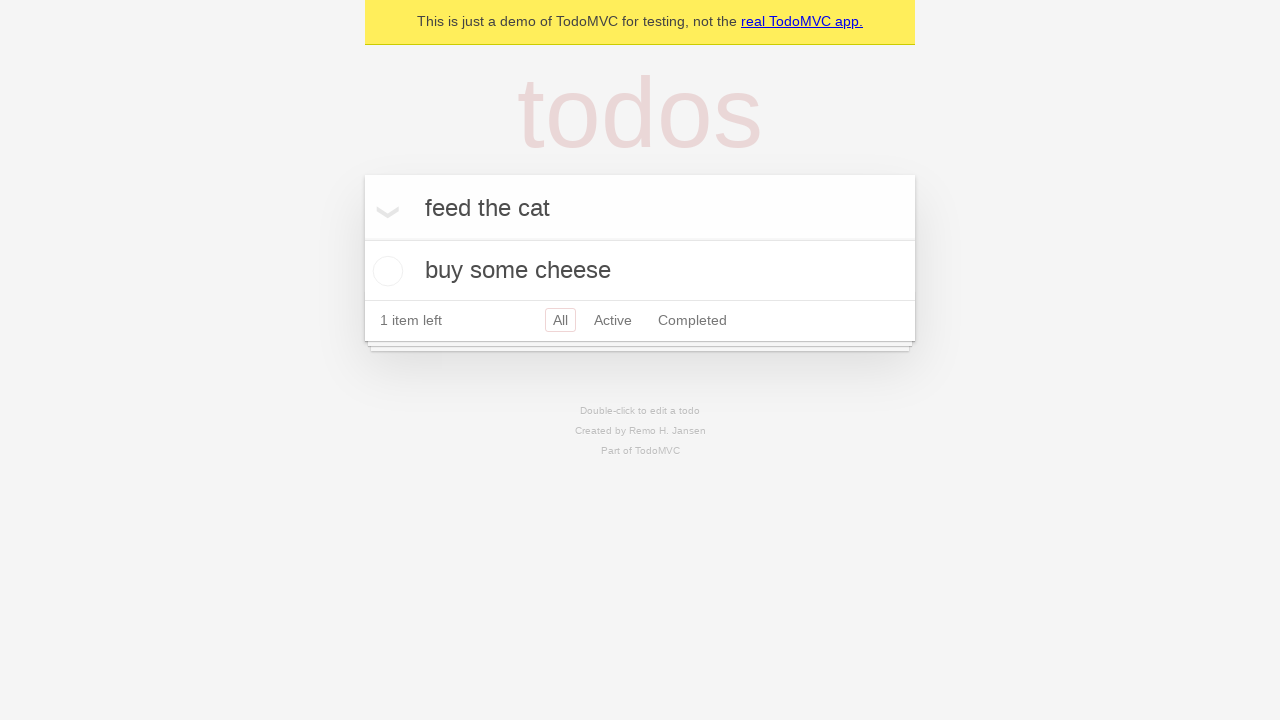

Pressed Enter to create todo item 'feed the cat' on internal:attr=[placeholder="What needs to be done?"i]
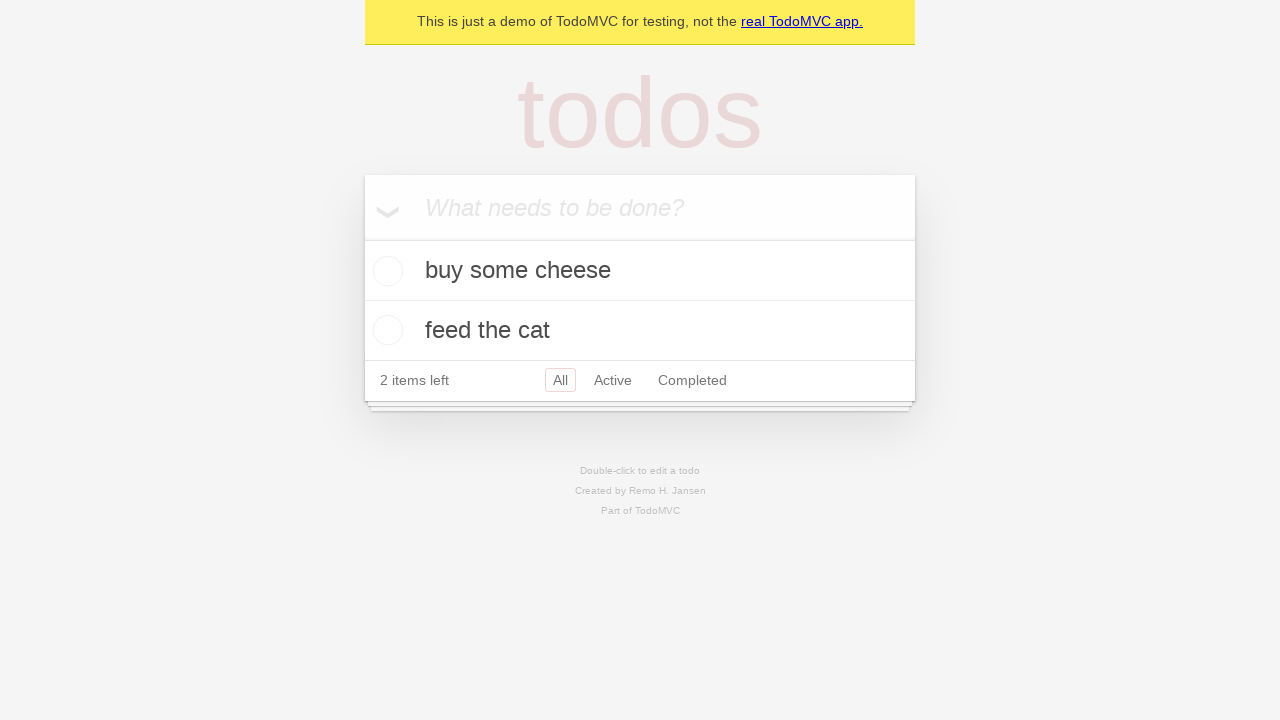

Waited for second todo item to appear
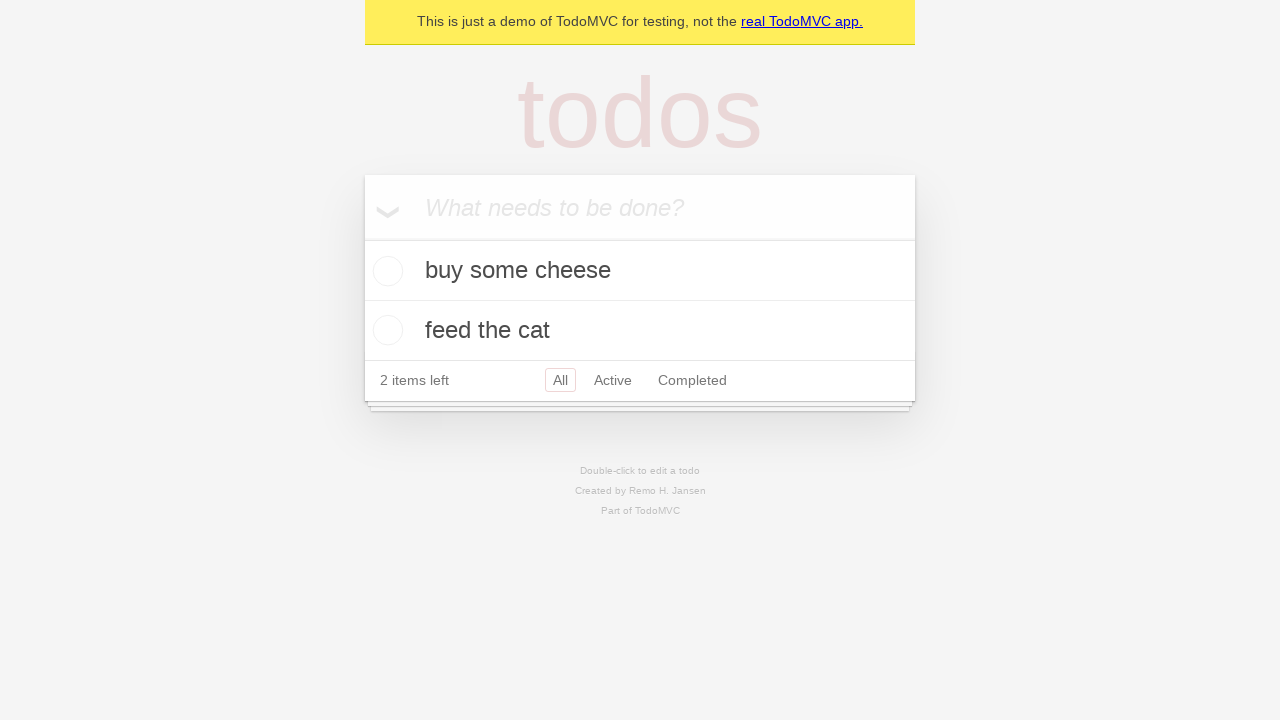

Checked checkbox for first todo item 'buy some cheese' at (385, 271) on [data-testid='todo-item'] >> nth=0 >> internal:role=checkbox
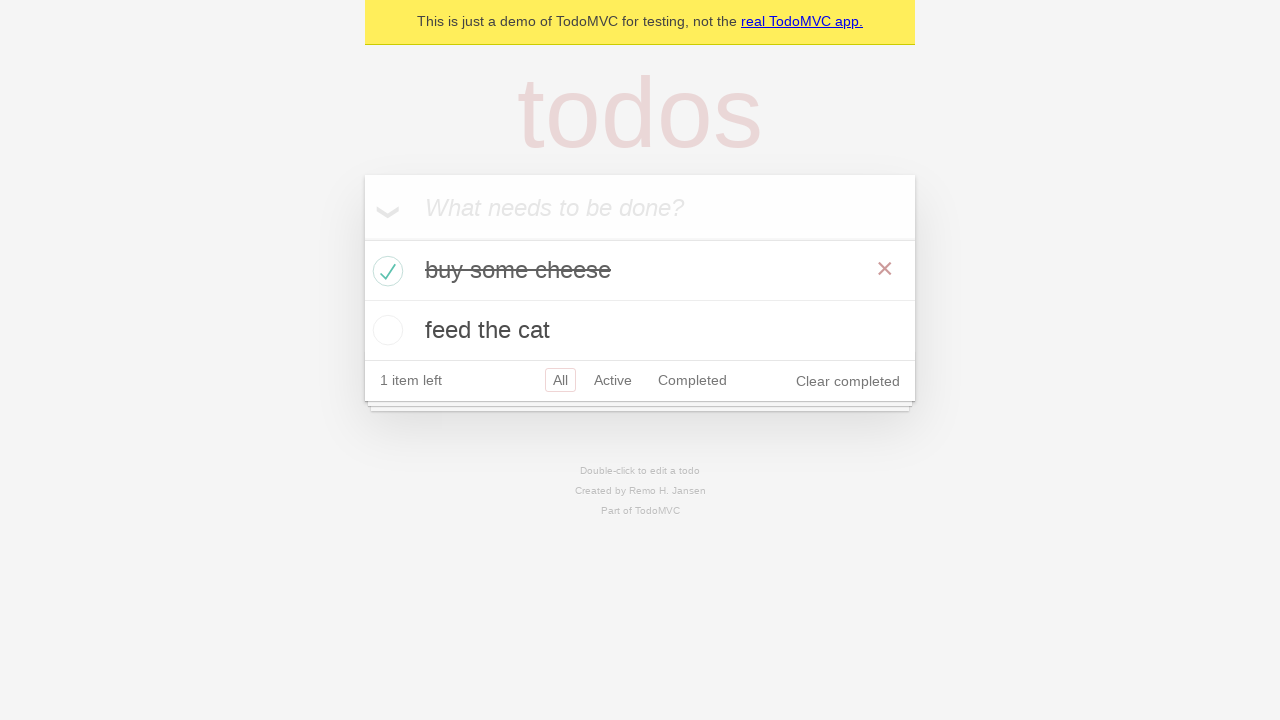

Checked checkbox for second todo item 'feed the cat' at (385, 330) on [data-testid='todo-item'] >> nth=1 >> internal:role=checkbox
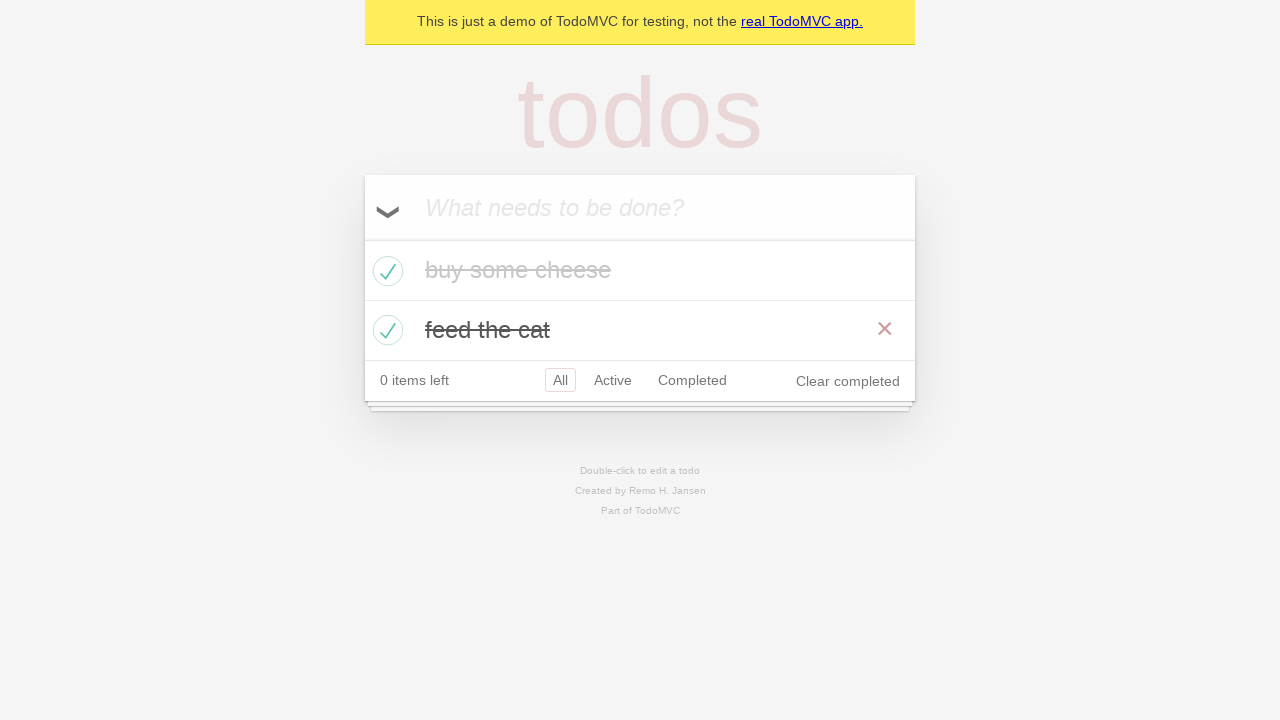

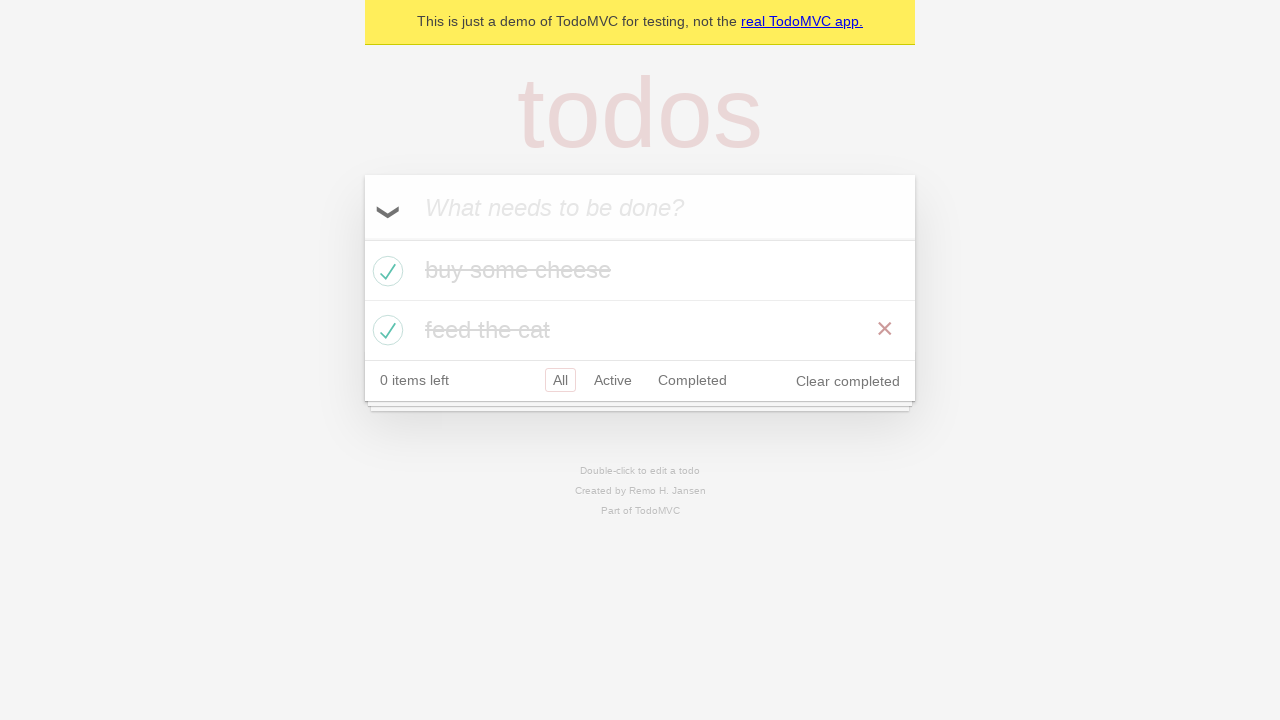